Tests the file download functionality on demoqa.com by scrolling to and clicking the download button, verifying the download interaction works.

Starting URL: https://demoqa.com/upload-download

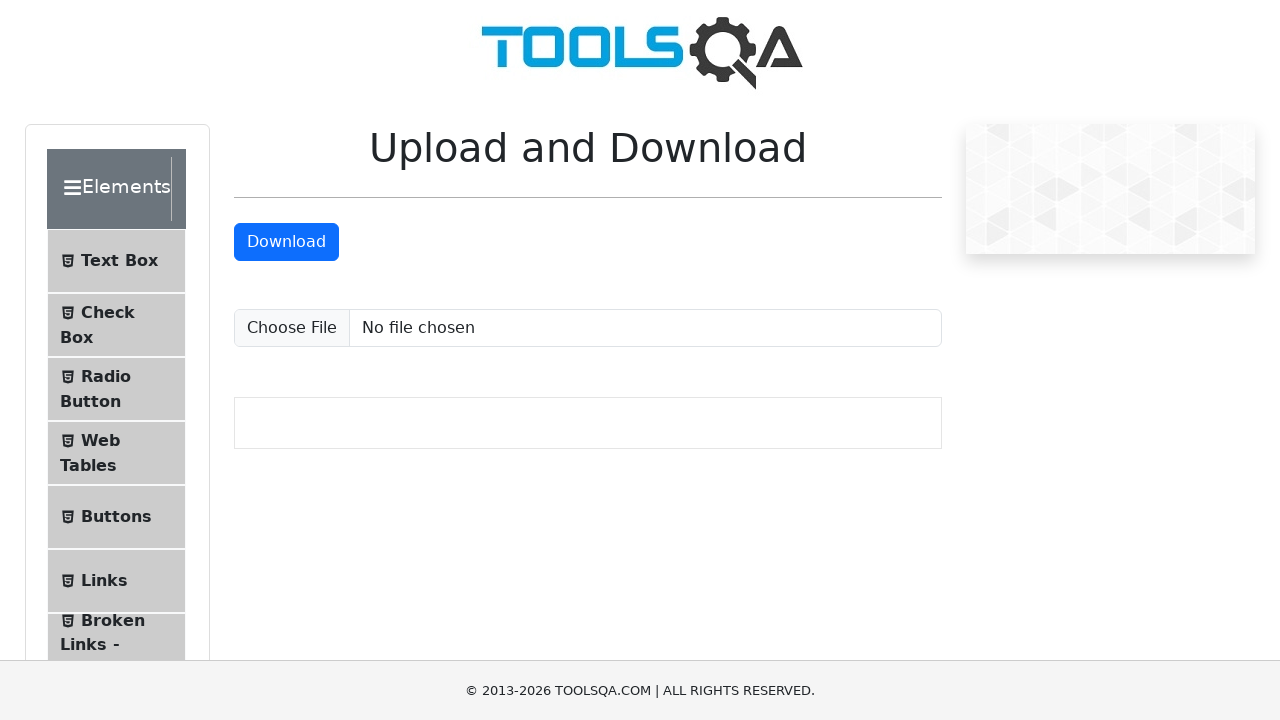

Scrolled to download button
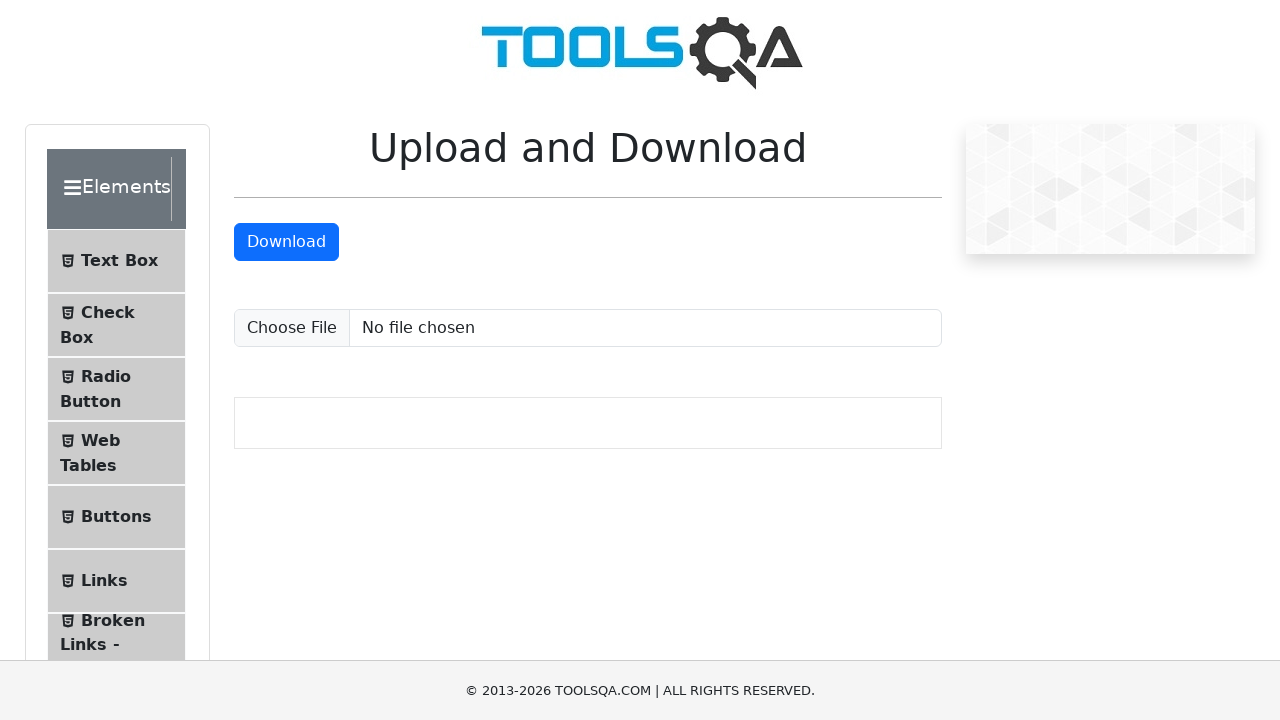

Clicked download button to initiate file download at (286, 242) on #downloadButton
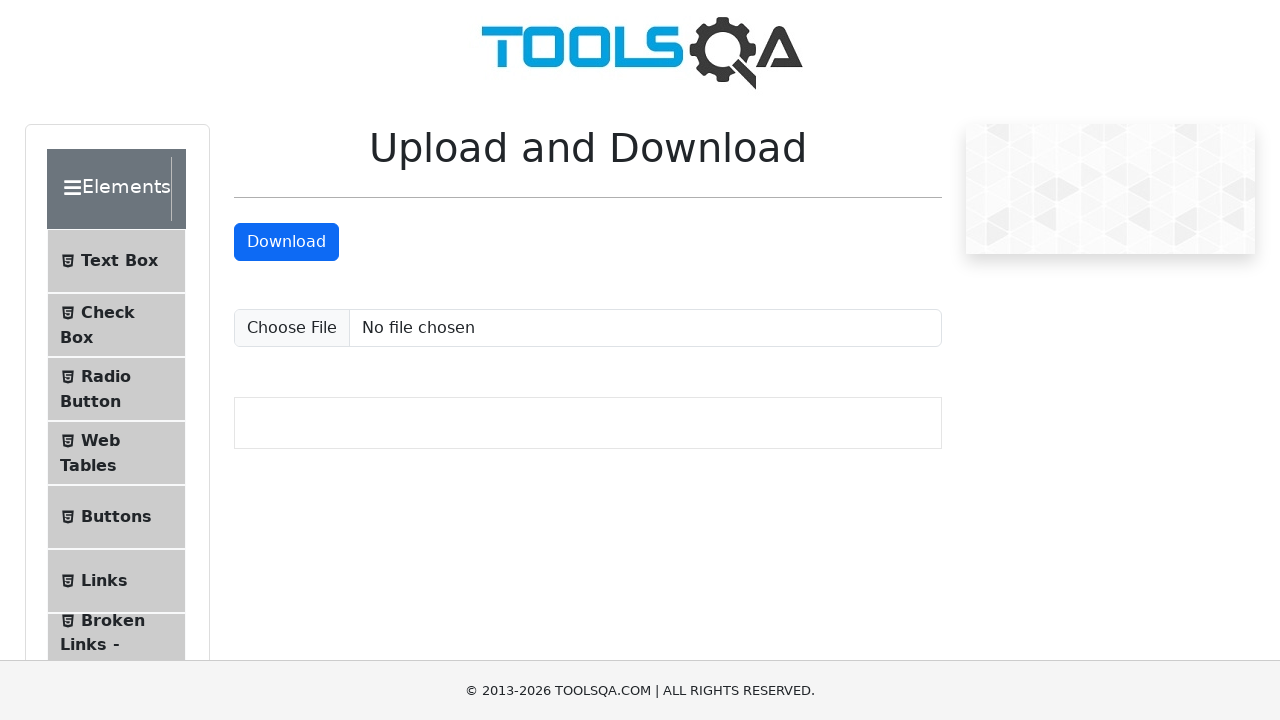

Download completed and file received
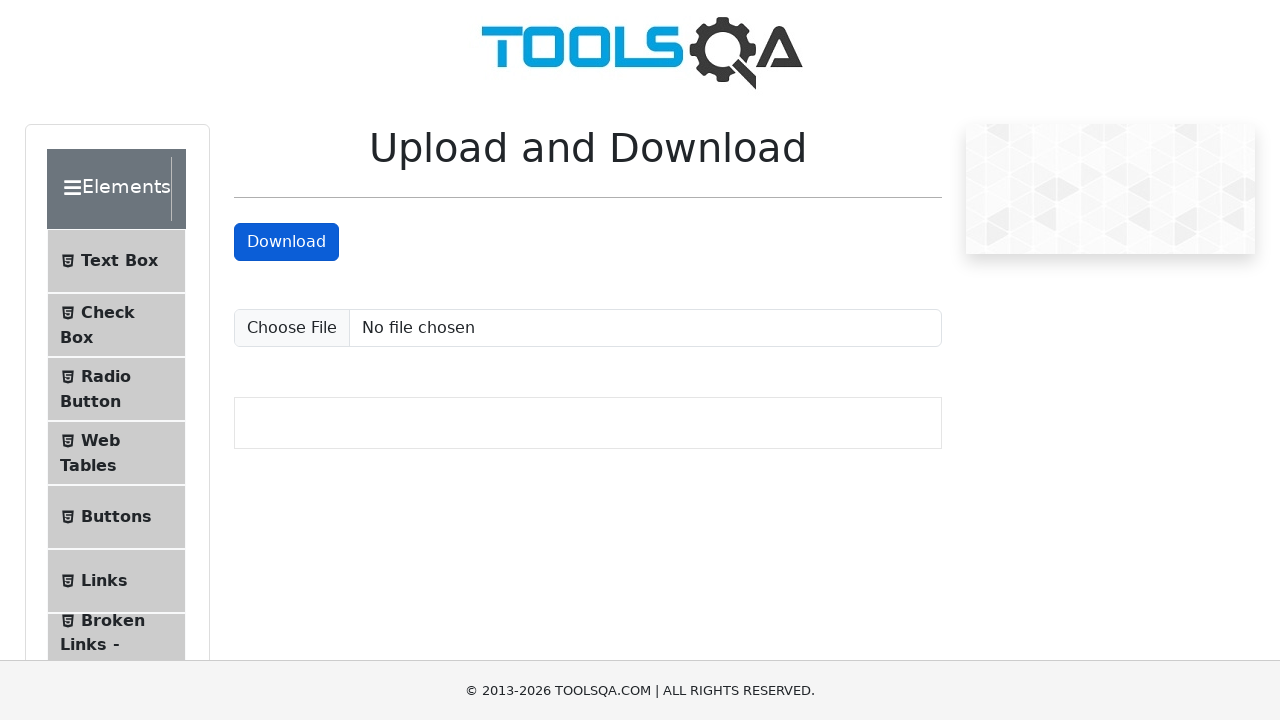

Verified downloaded file: sampleFile.jpeg
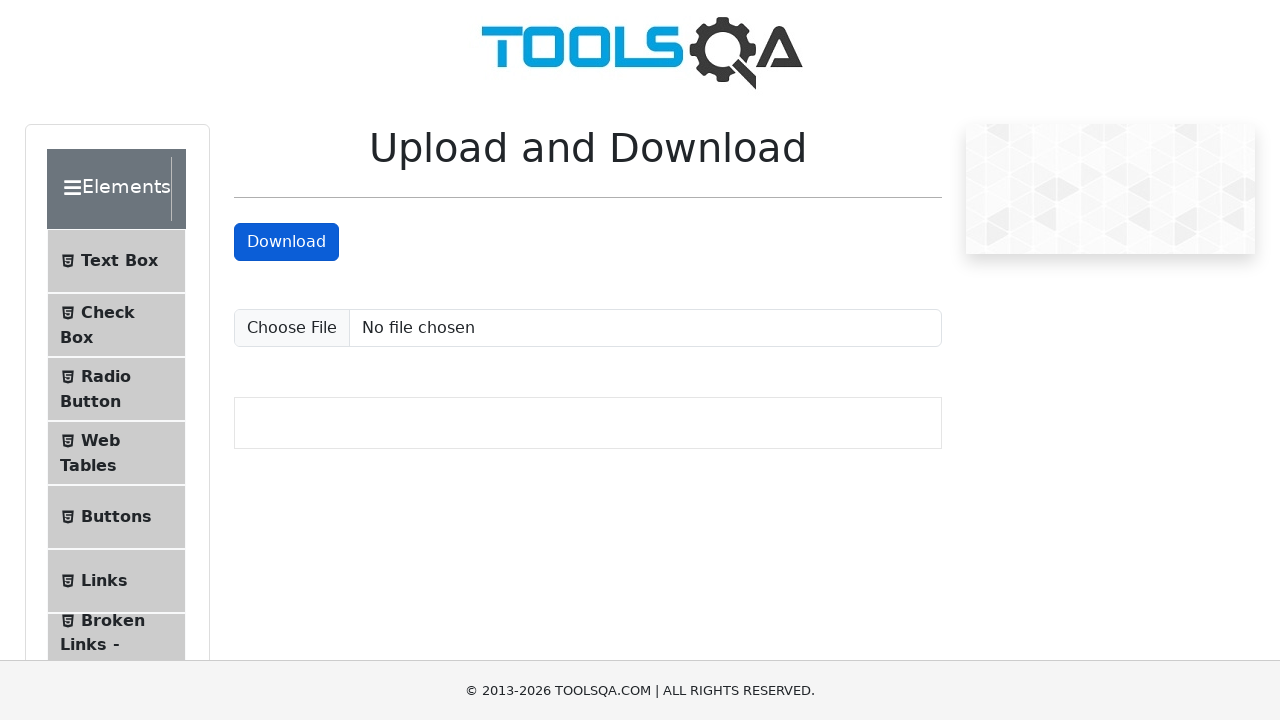

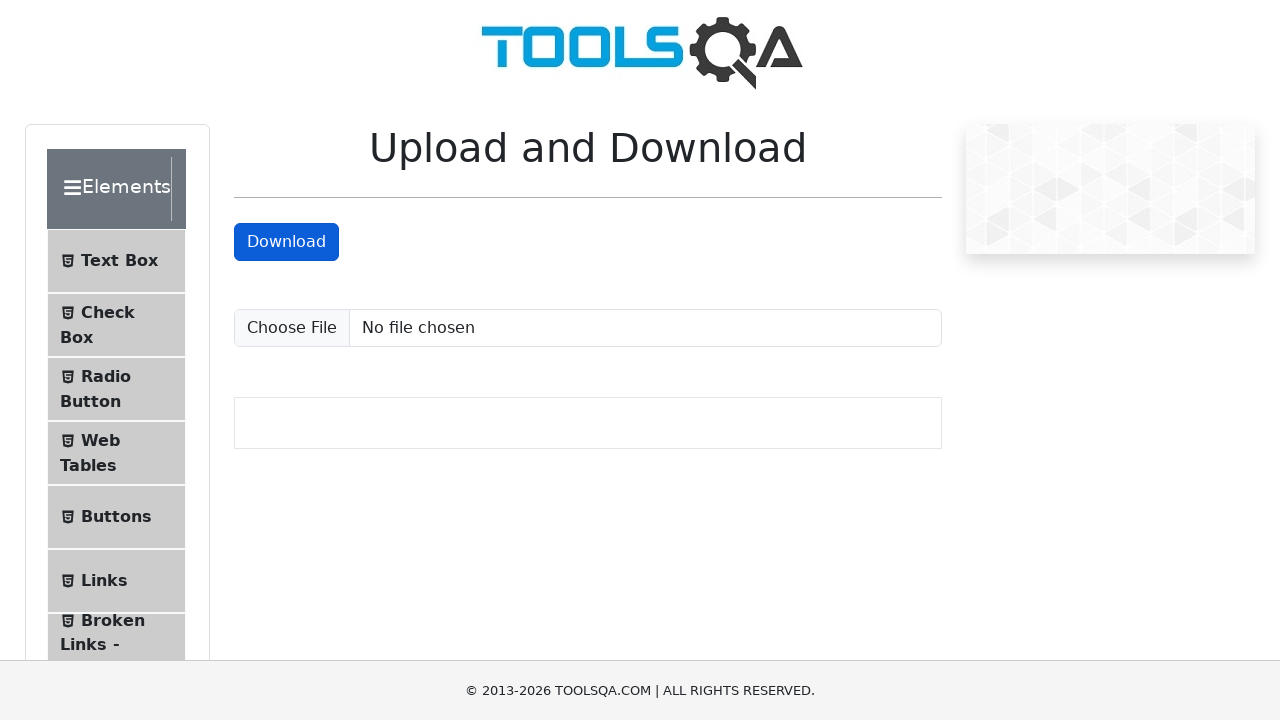